Tests a triangle puzzle page by clicking the "give up" button and verifying that answer links and hide answers button appear

Starting URL: https://playground.learnqa.ru/puzzle/triangle

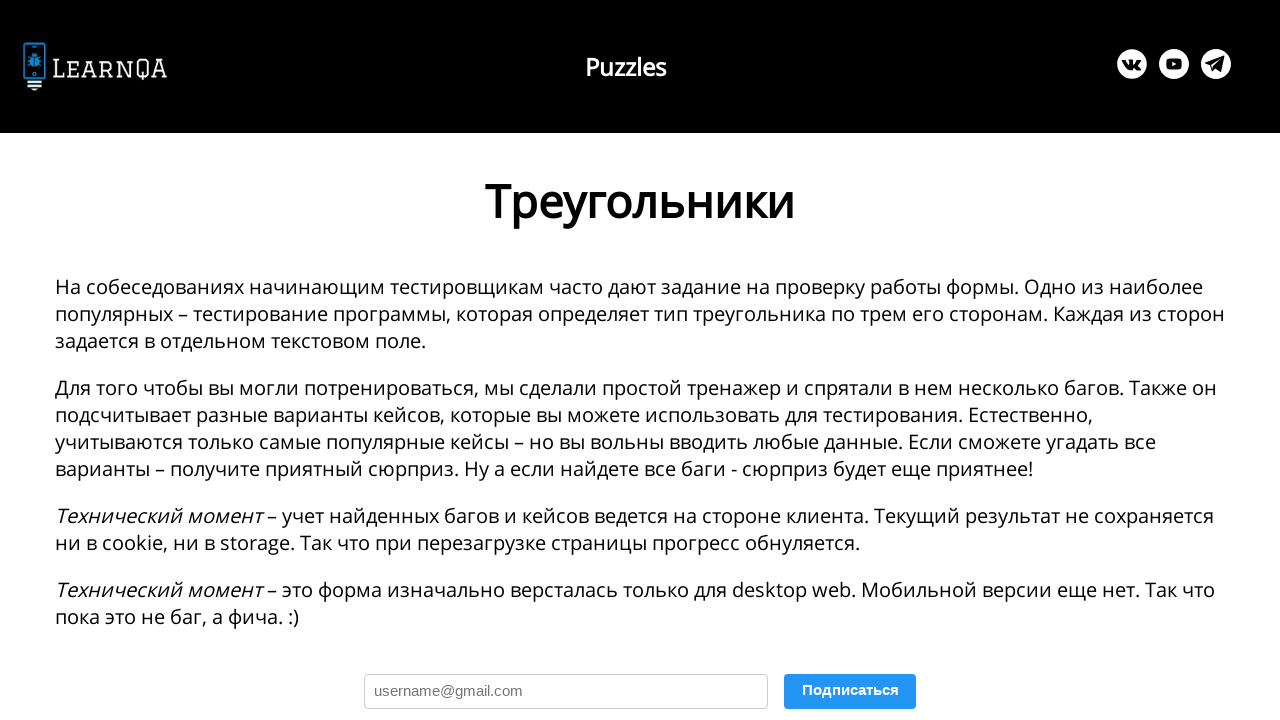

Clicked the 'I give up' button at (343, 360) on button:has-text('Я сдаюсь')
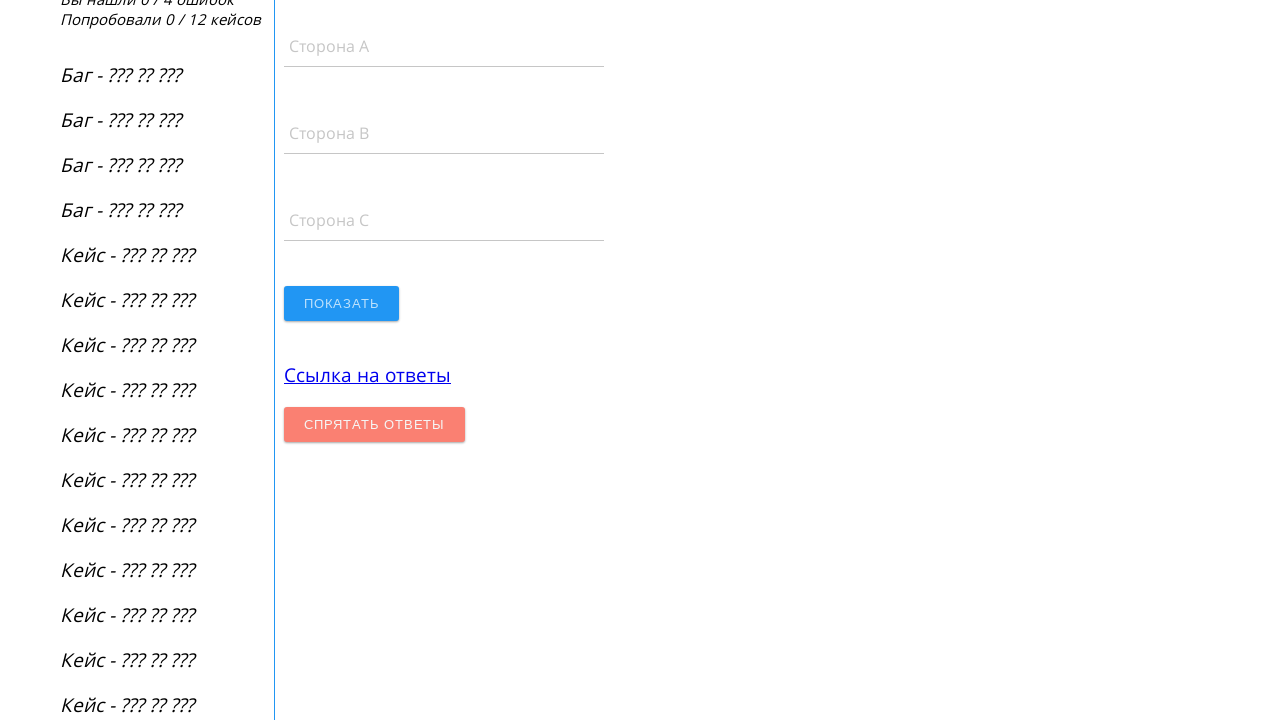

Answer link appeared after clicking 'I give up'
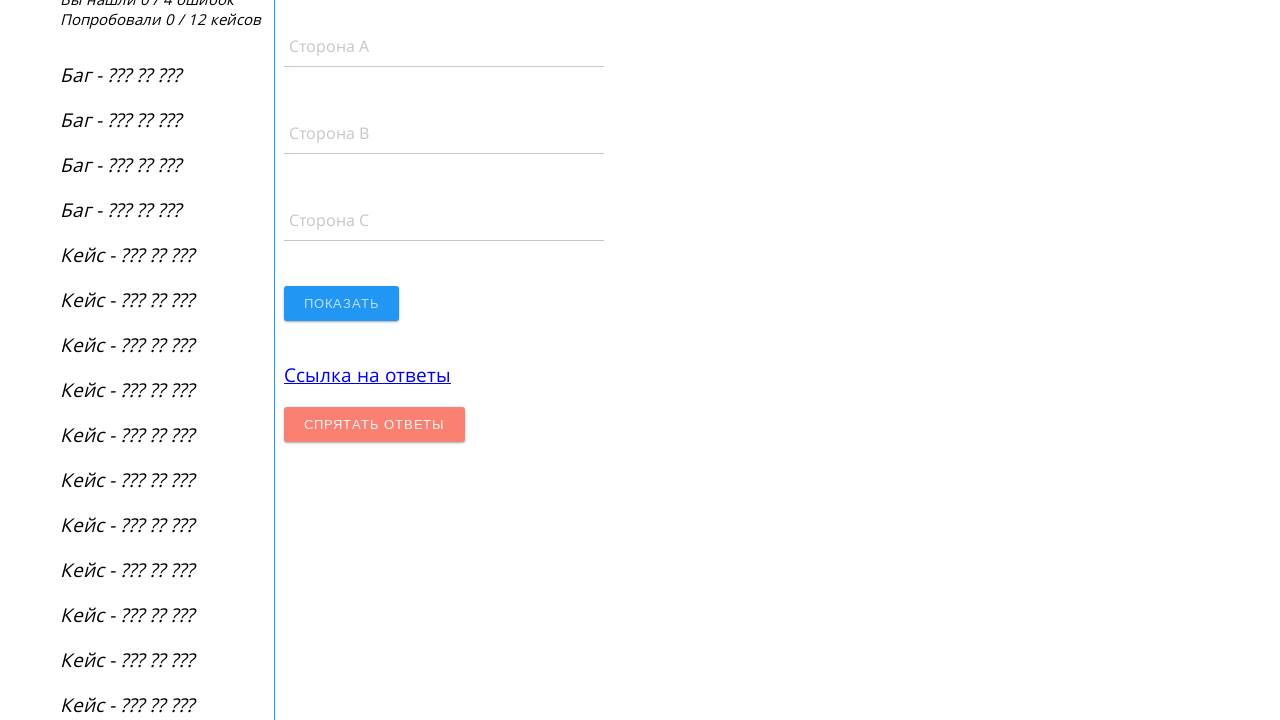

Hide answers button appeared
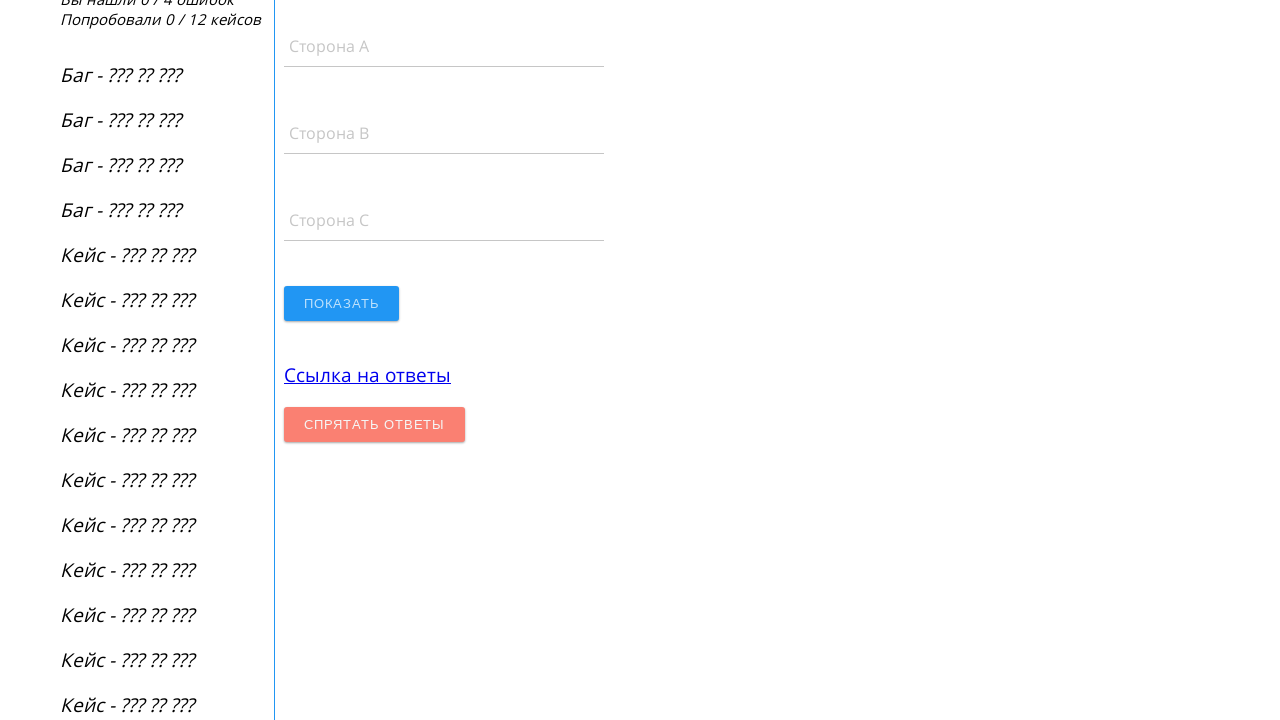

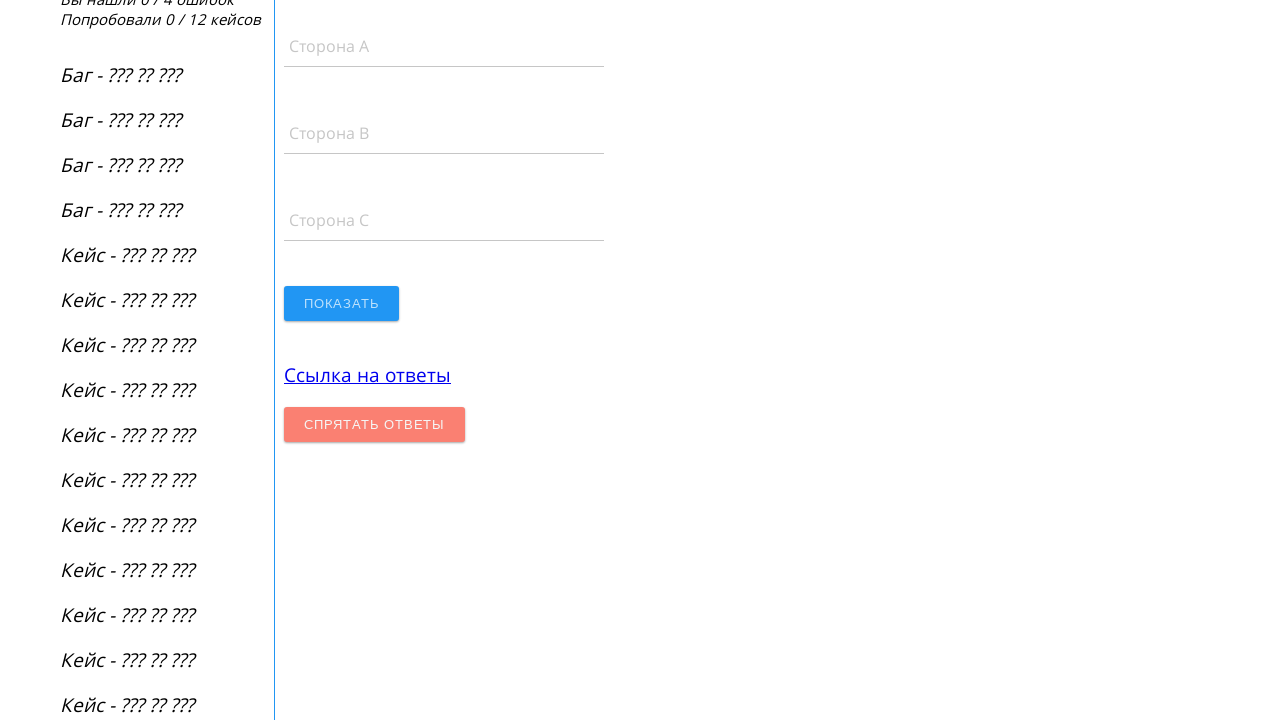